Tests division operation with two negative numbers by dividing -10 by -2 and verifying the result is 5

Starting URL: https://testsheepnz.github.io/BasicCalculator.html

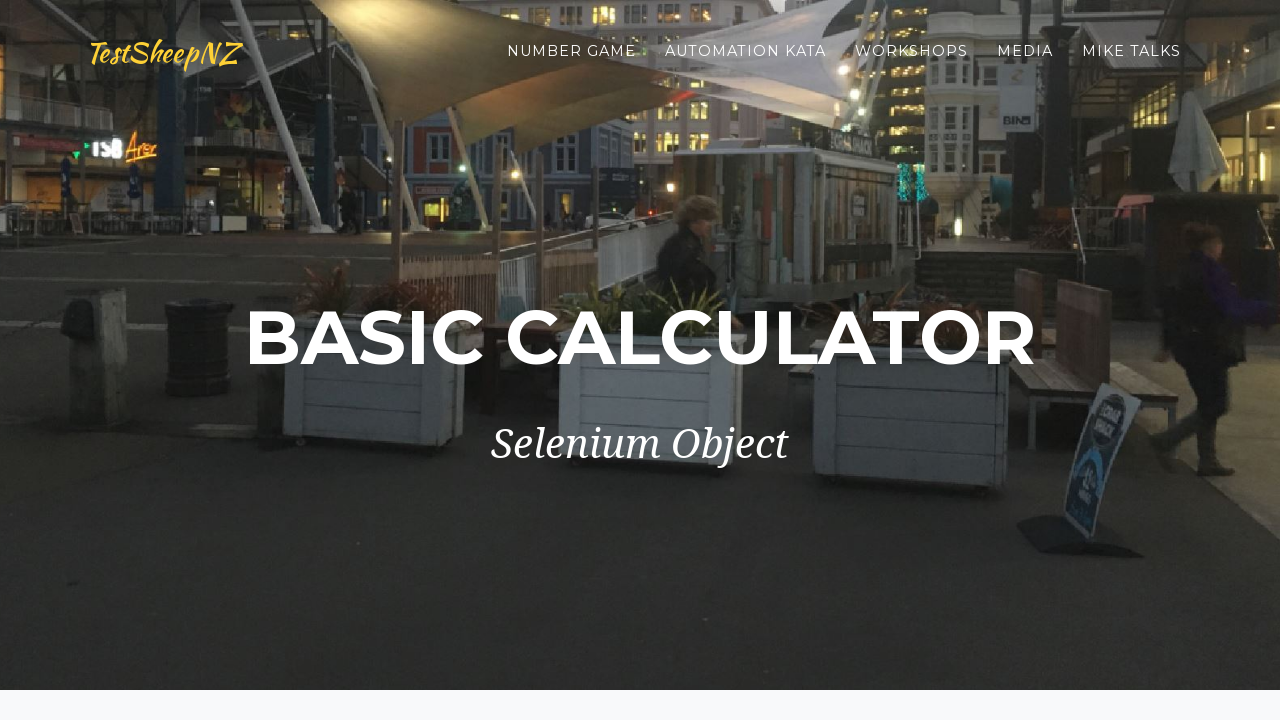

Filled first number field with -10 on #number1Field
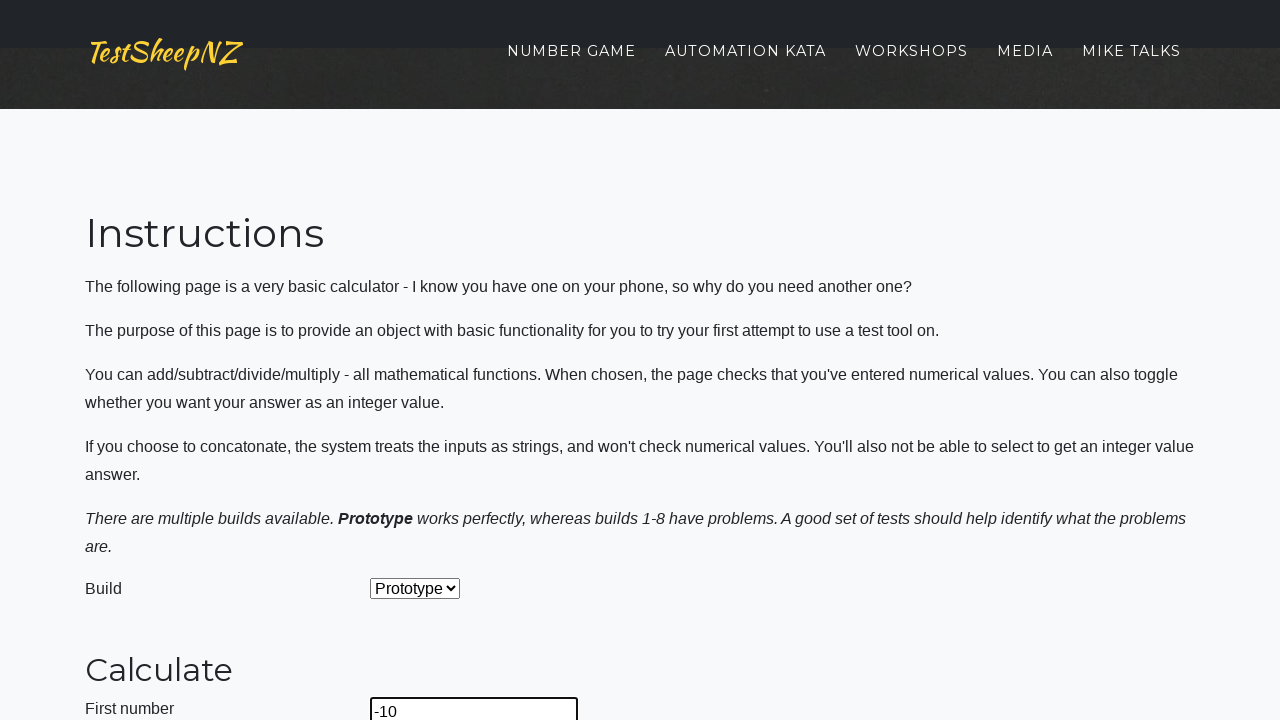

Filled second number field with -2 on #number2Field
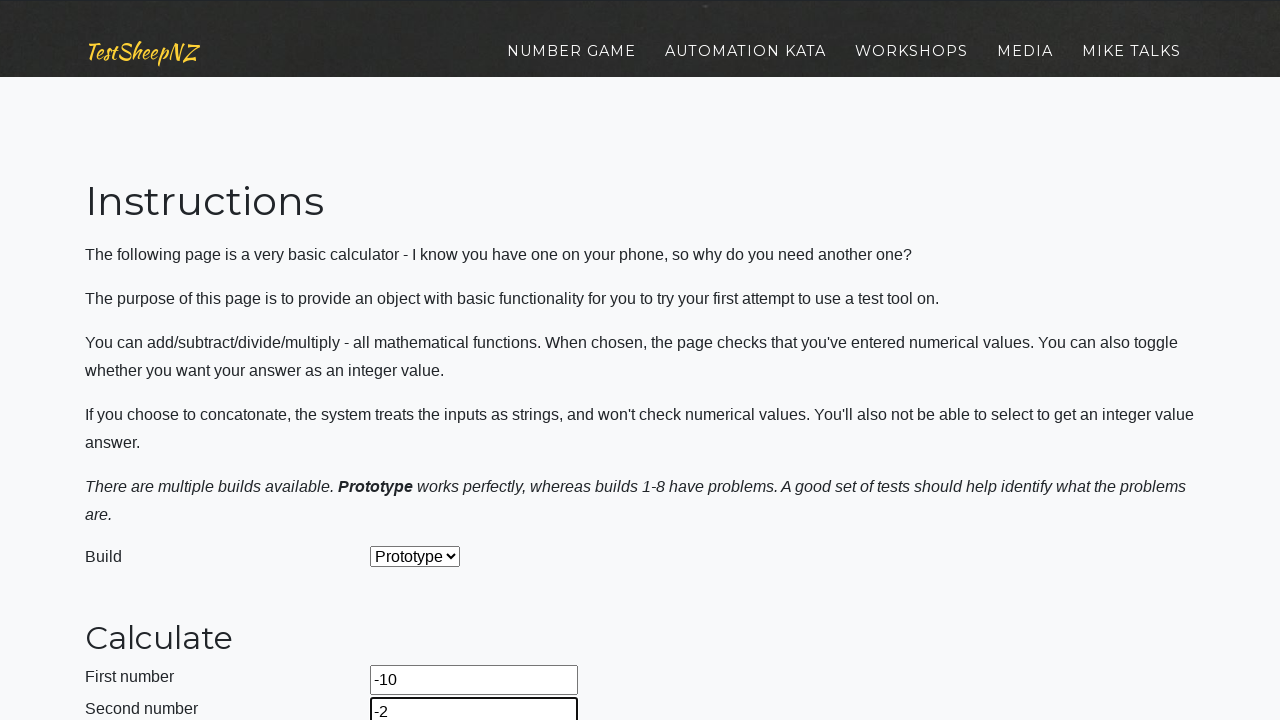

Clicked on the operation dropdown at (426, 360) on #selectOperationDropdown
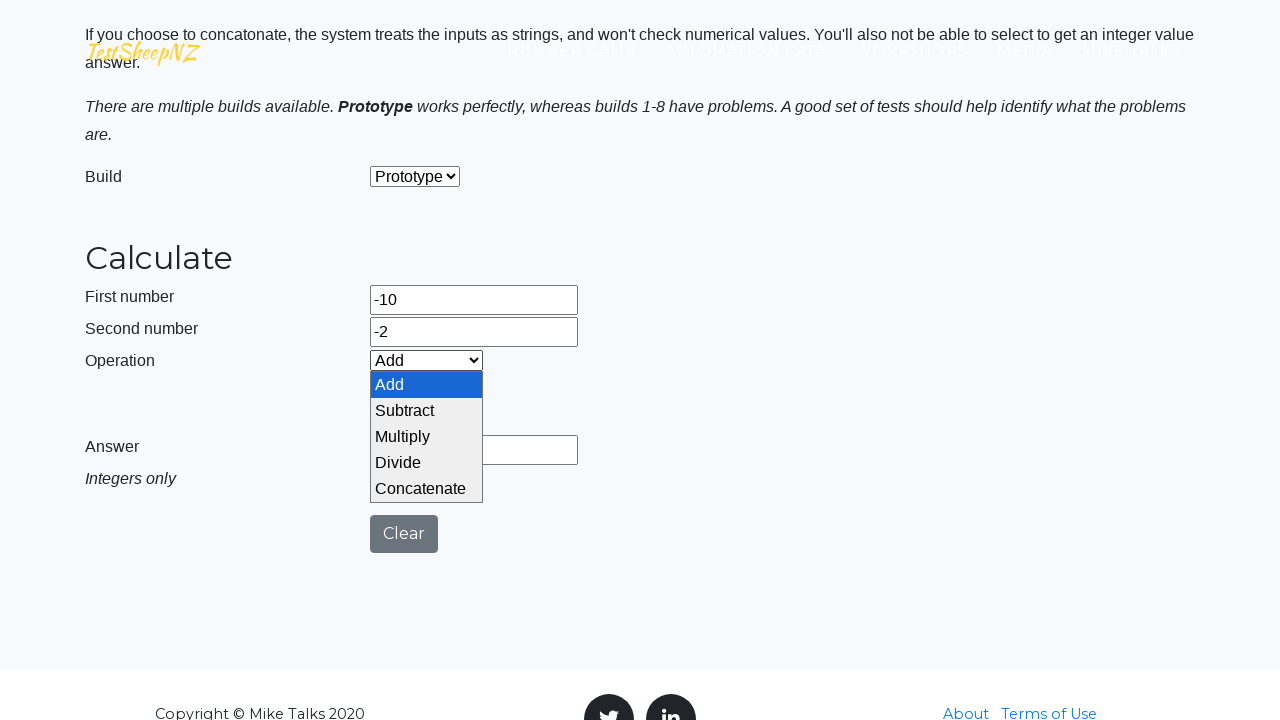

Selected Divide operation from dropdown on #selectOperationDropdown
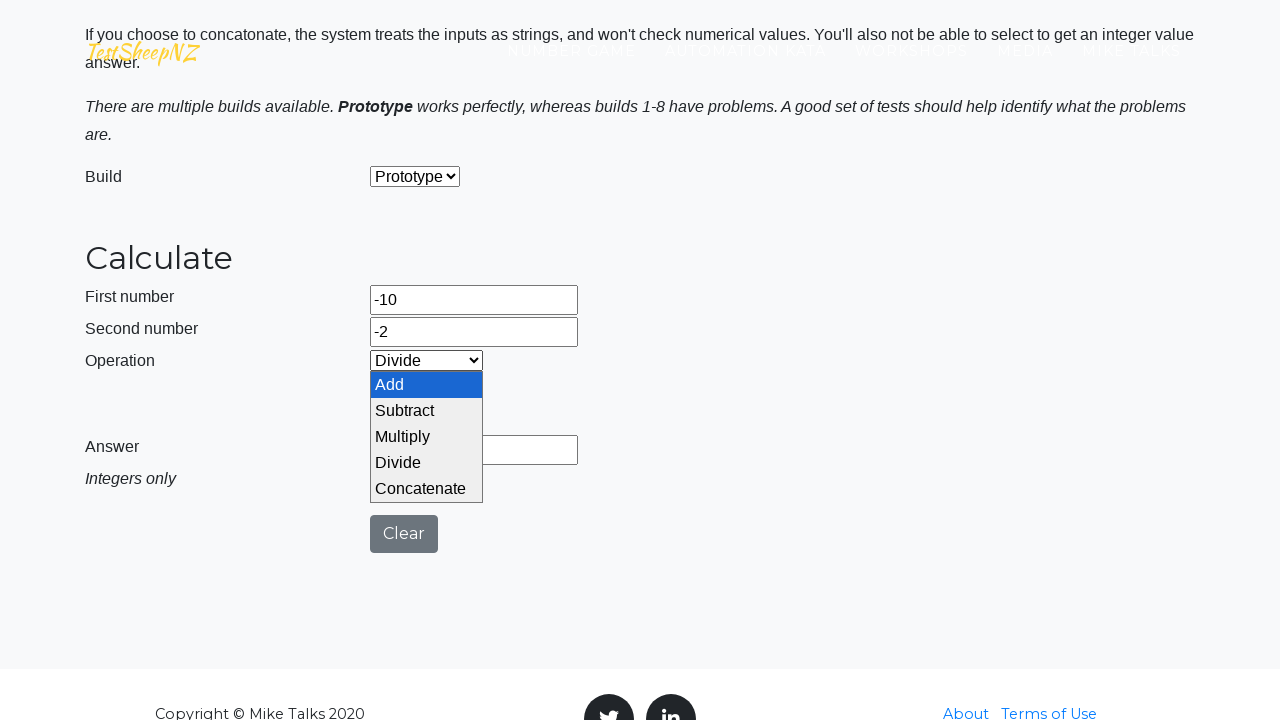

Clicked calculate button at (422, 400) on #calculateButton
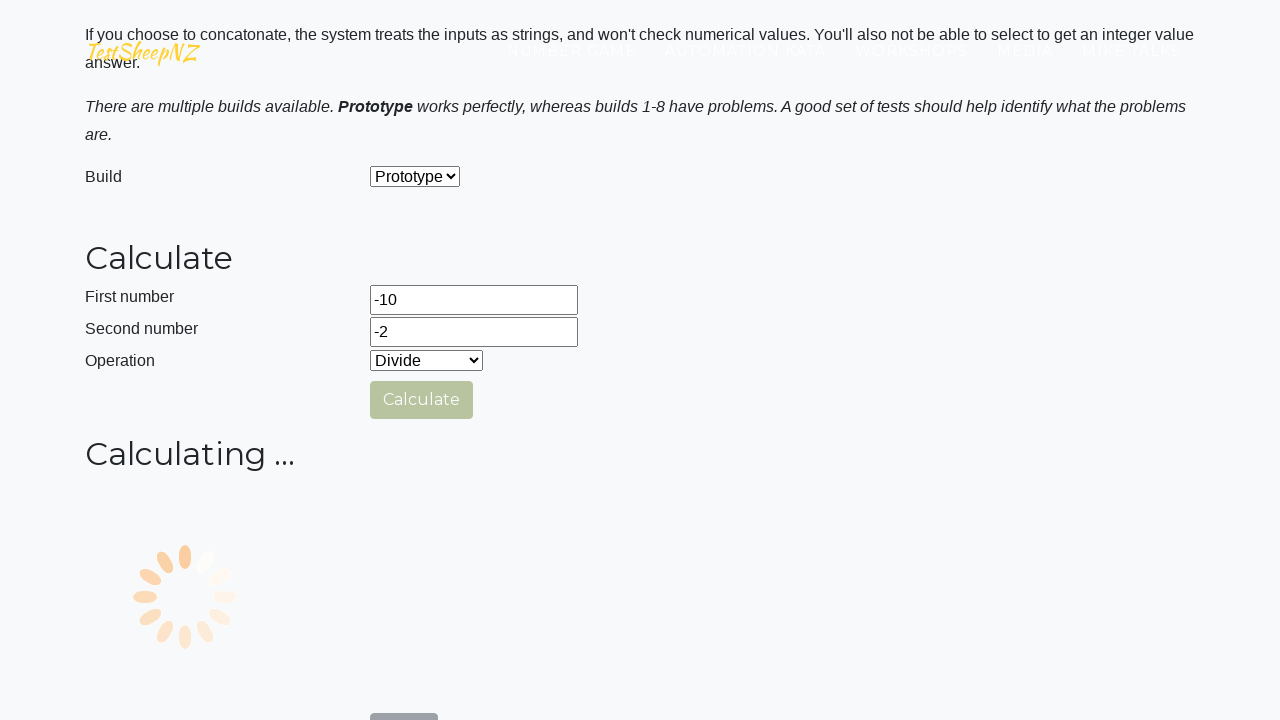

Result field appeared on the page
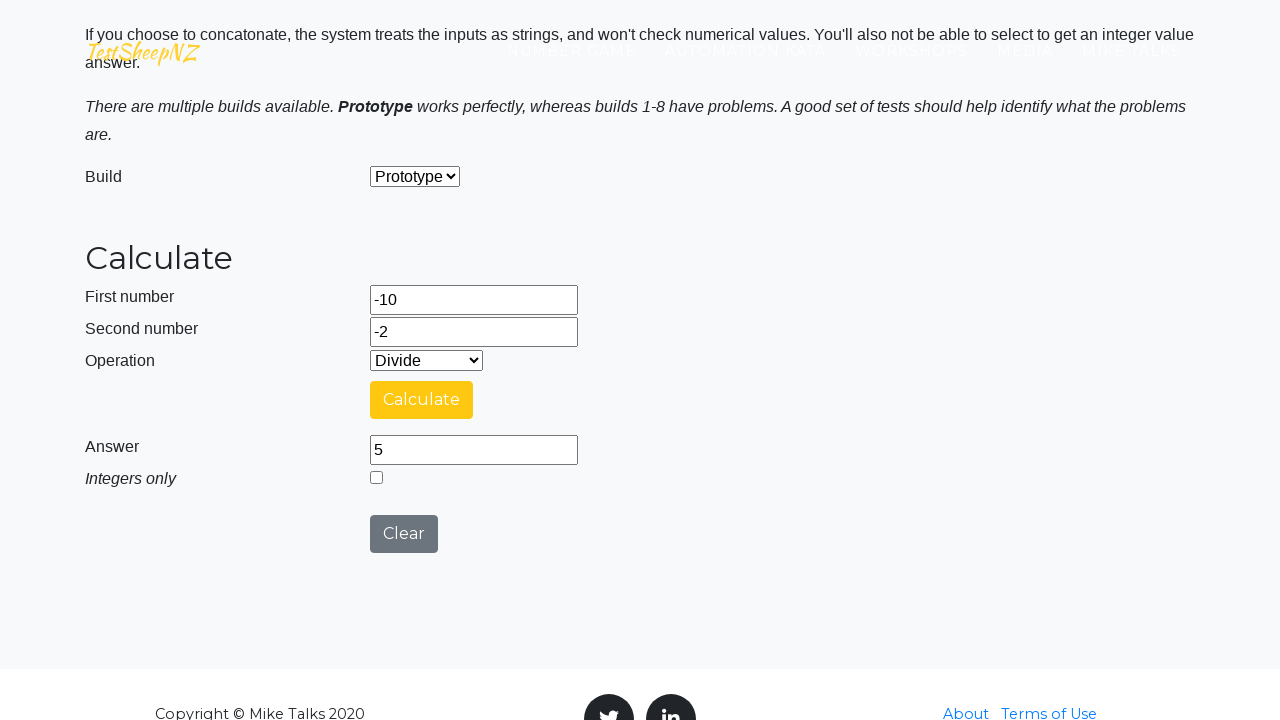

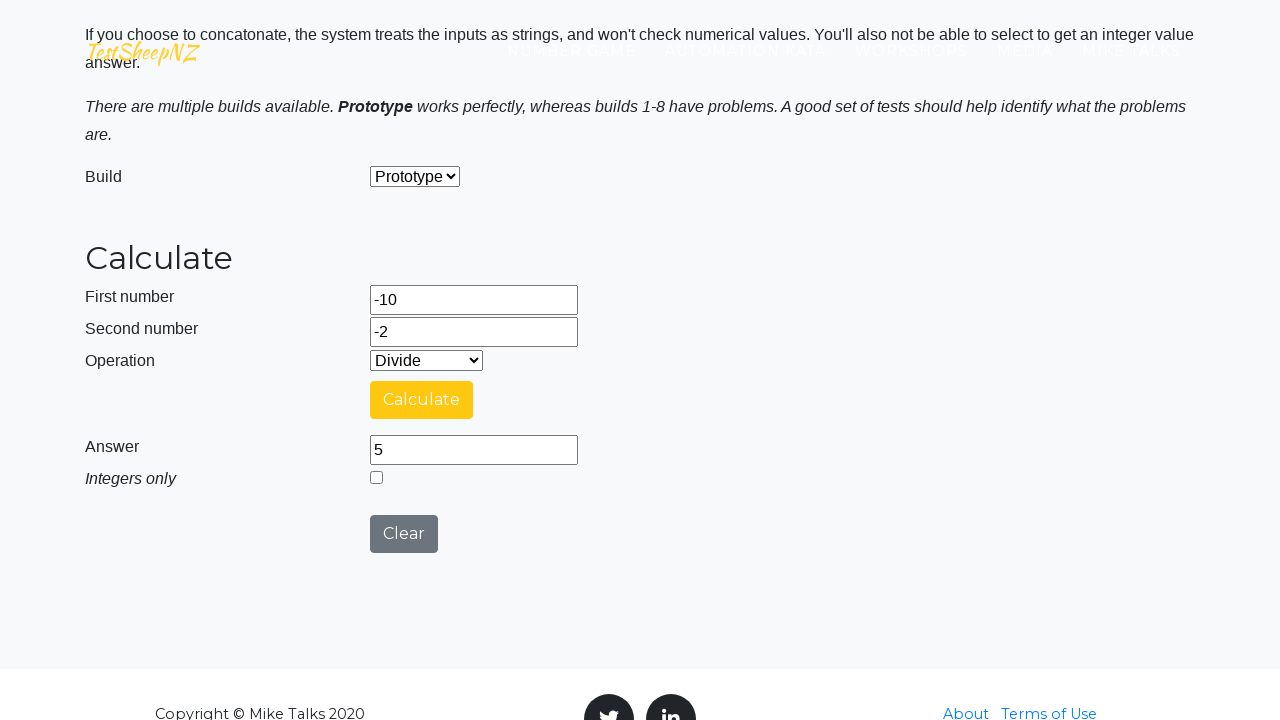